Tests JavaScript attribute changes on an element by clicking a button multiple times and verifying that dynamic attributes are added correctly

Starting URL: https://testpages.herokuapp.com/styled/attributes-test.html

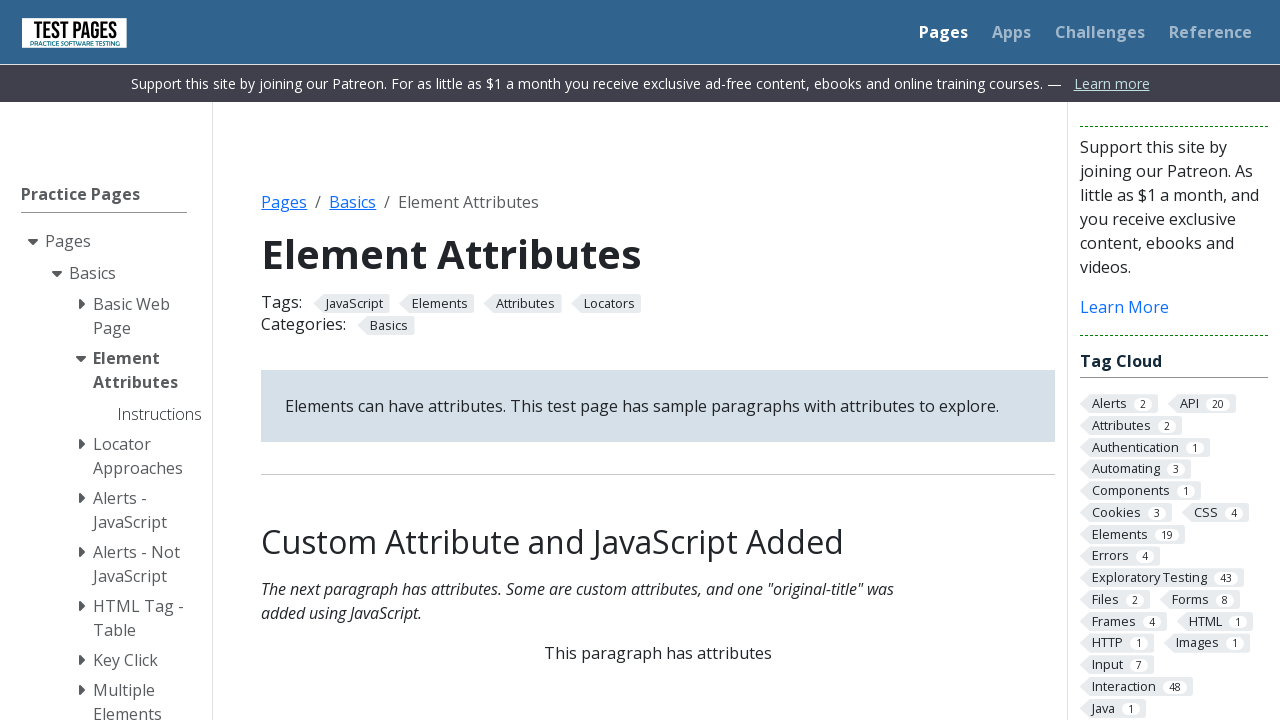

Waited for element with dynamic attributes to load
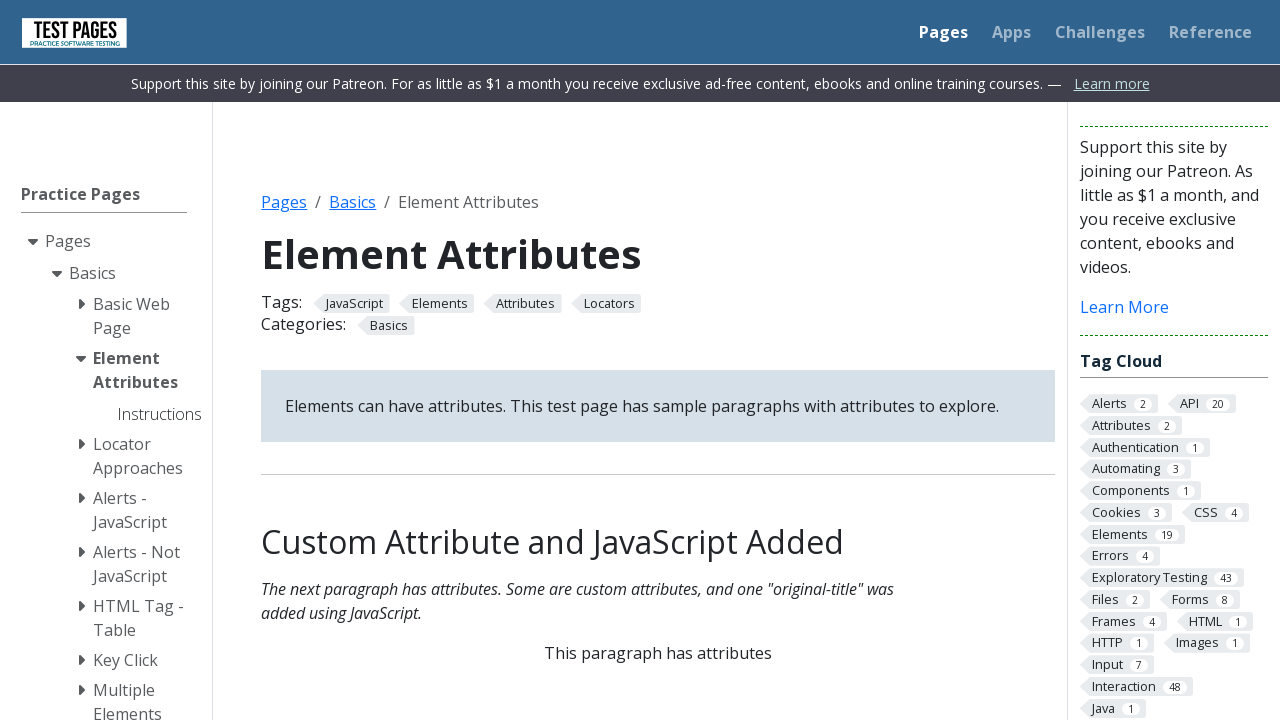

Clicked styled button (iteration 1) to add dynamic attribute at (658, 360) on .styled-click-button
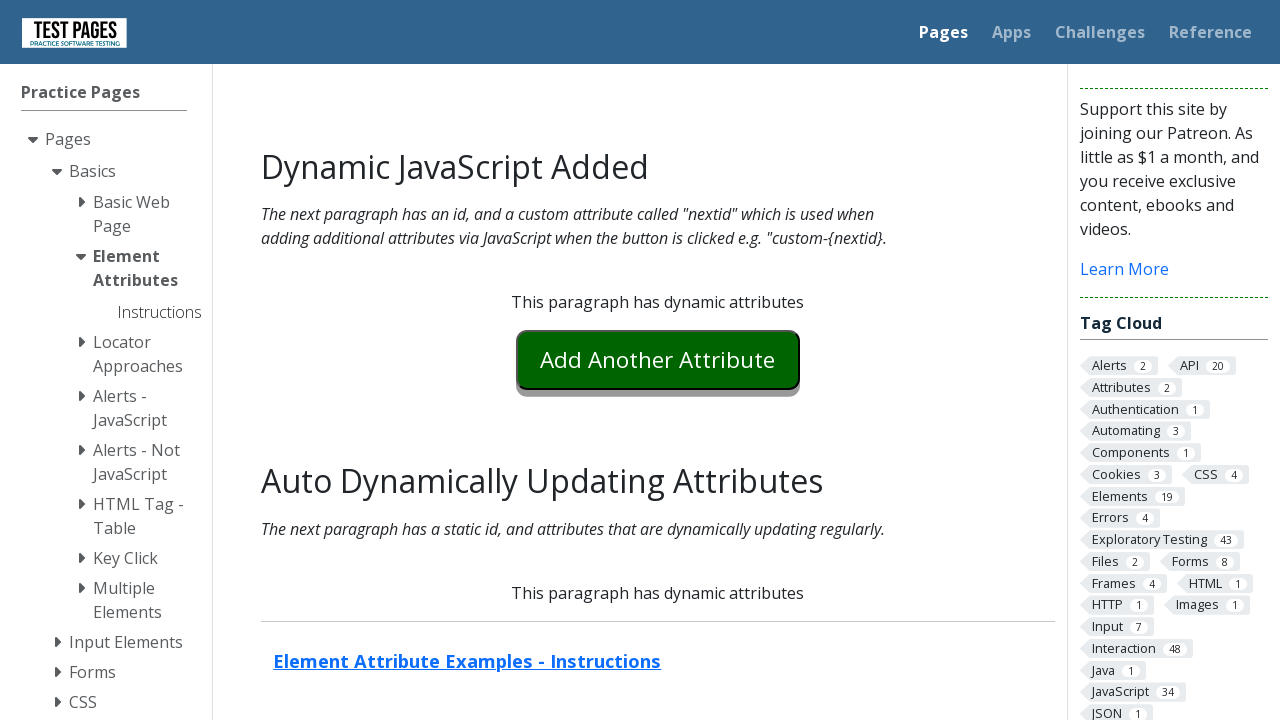

Waited for attribute update after click 1
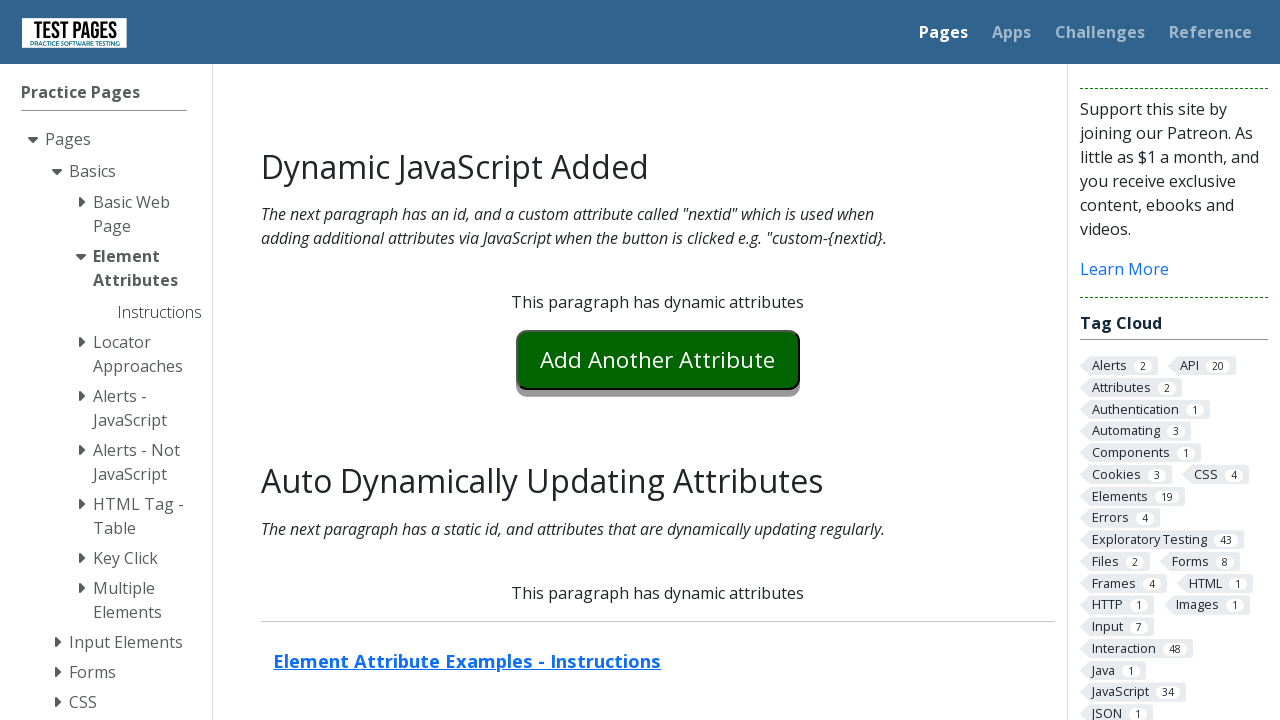

Clicked styled button (iteration 2) to add dynamic attribute at (658, 360) on .styled-click-button
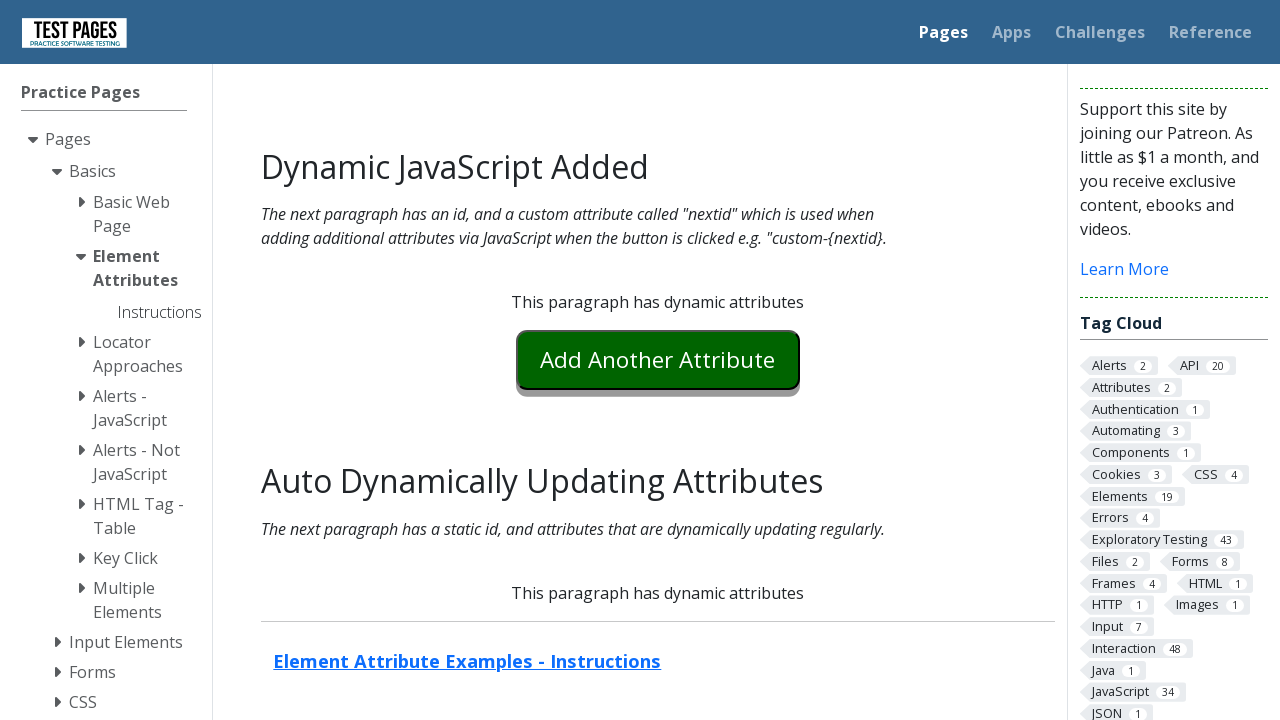

Waited for attribute update after click 2
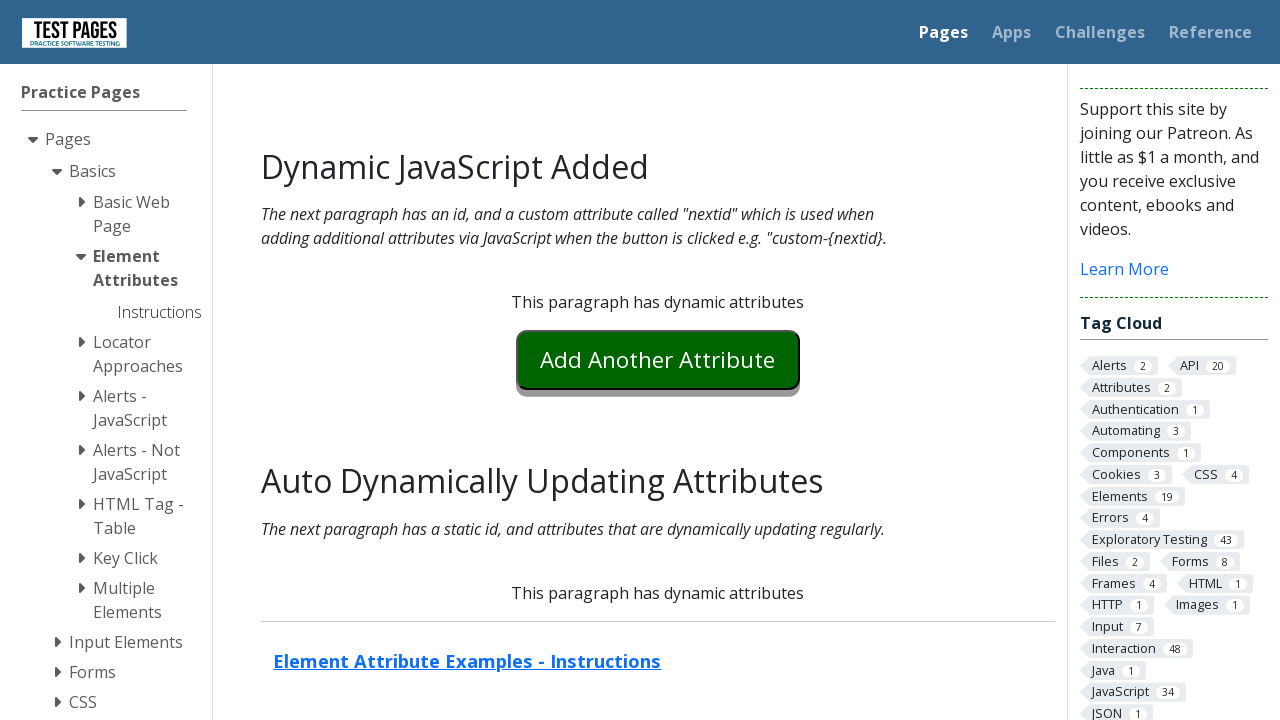

Clicked styled button (iteration 3) to add dynamic attribute at (658, 360) on .styled-click-button
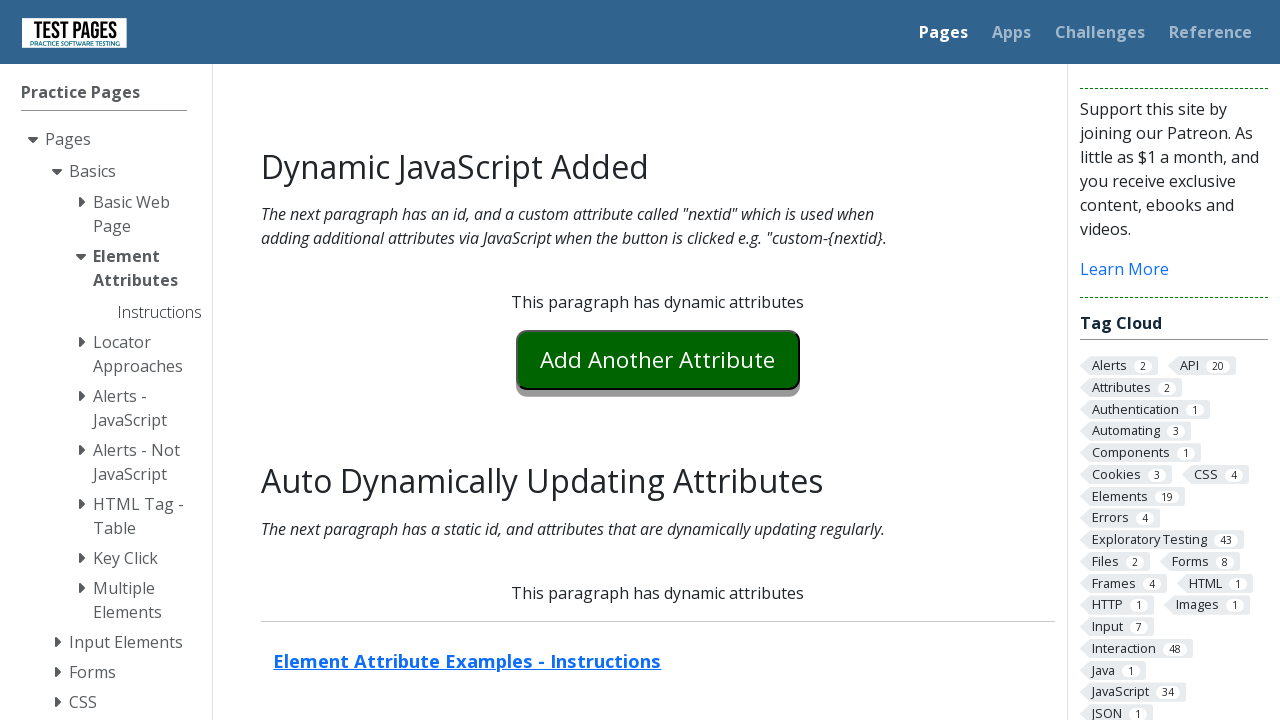

Waited for attribute update after click 3
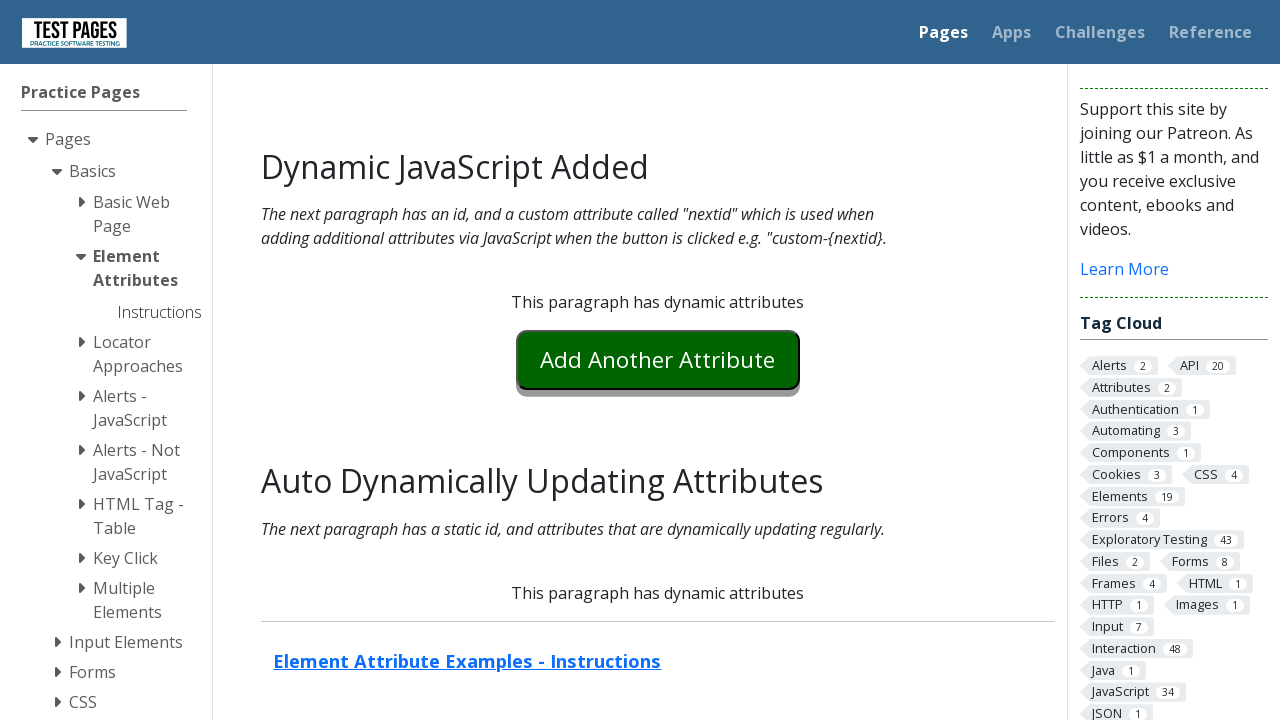

Clicked styled button (iteration 4) to add dynamic attribute at (658, 360) on .styled-click-button
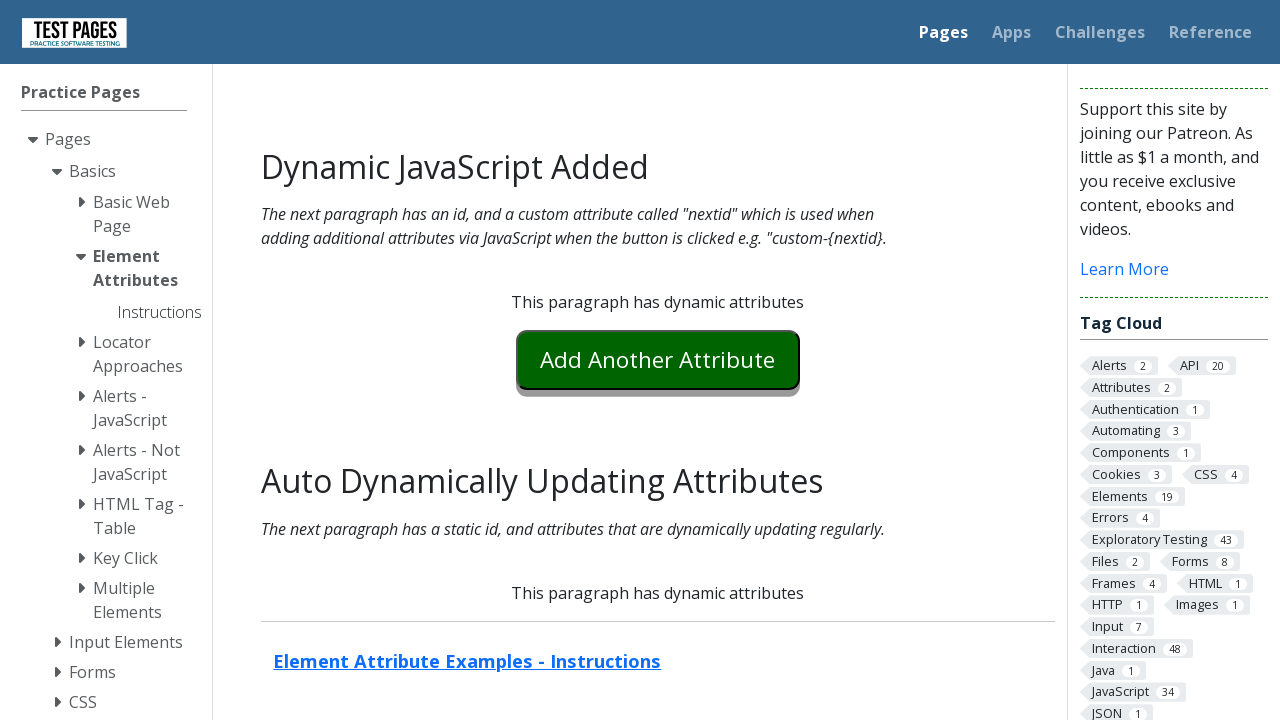

Waited for attribute update after click 4
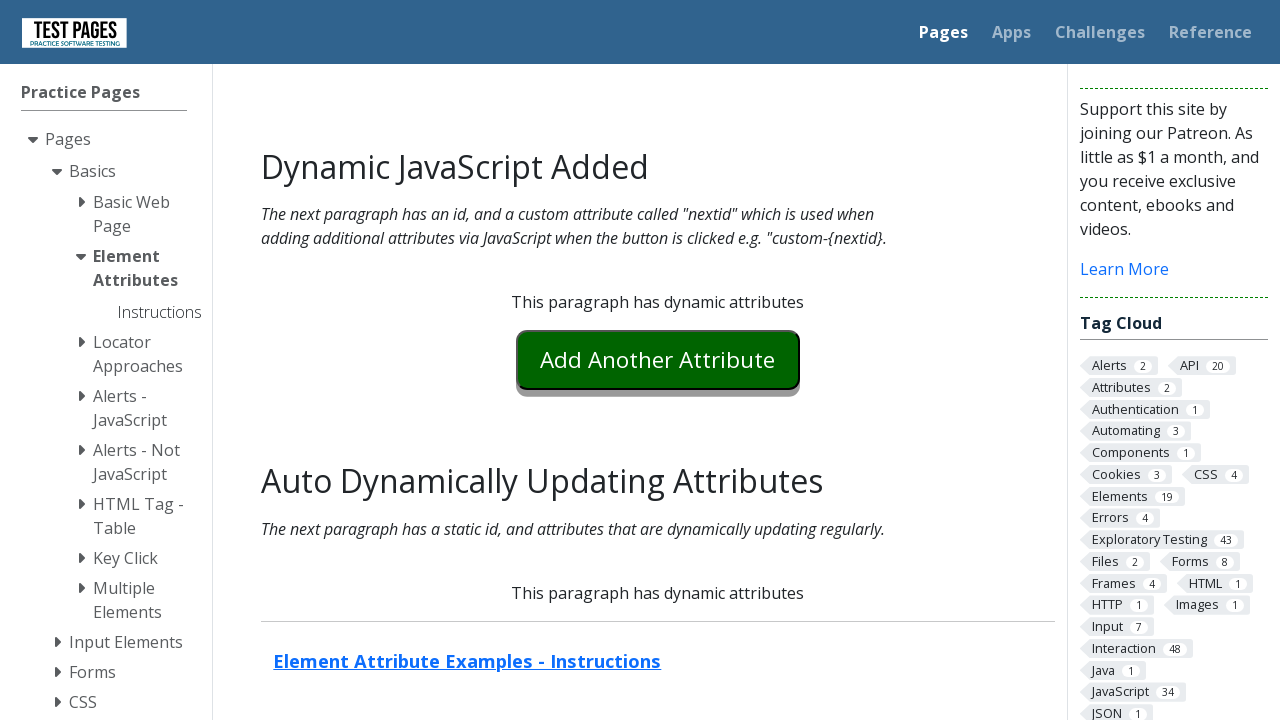

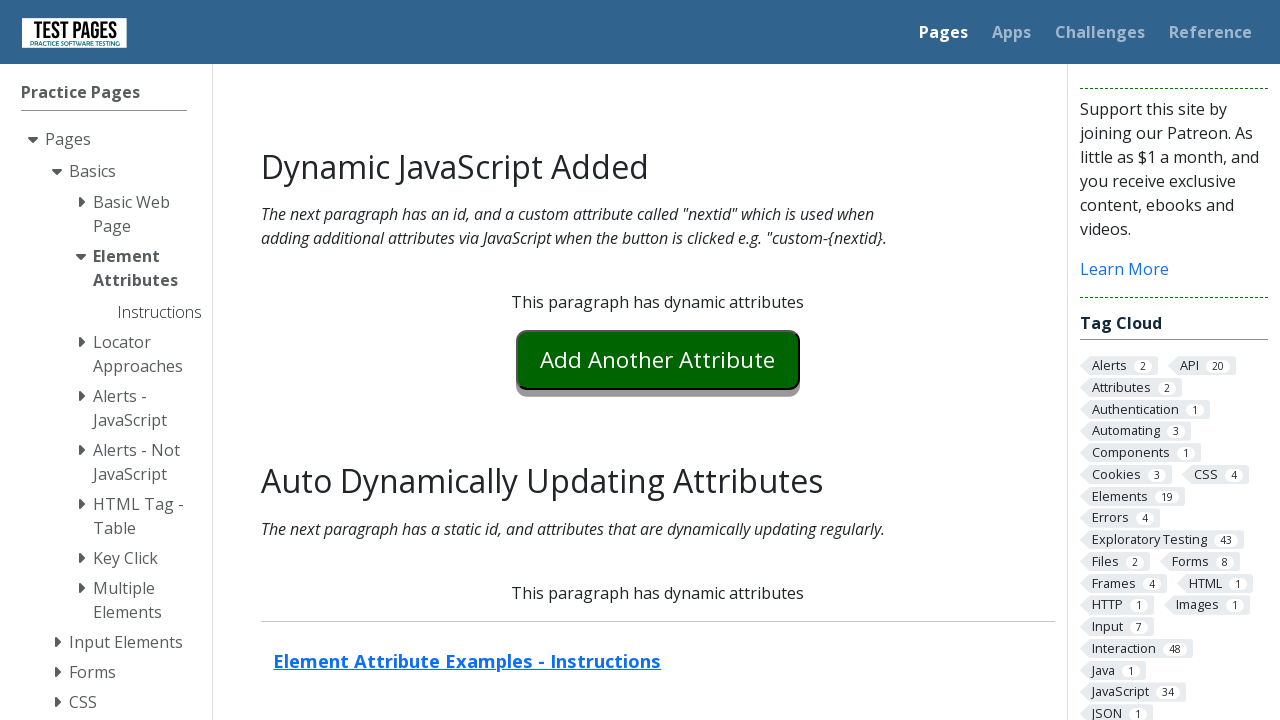